Tests the Selenium course content page by clicking on an expandable section (4th text span) and verifying that the content paragraph loads and is visible.

Starting URL: http://greenstech.in/selenium-course-content.html

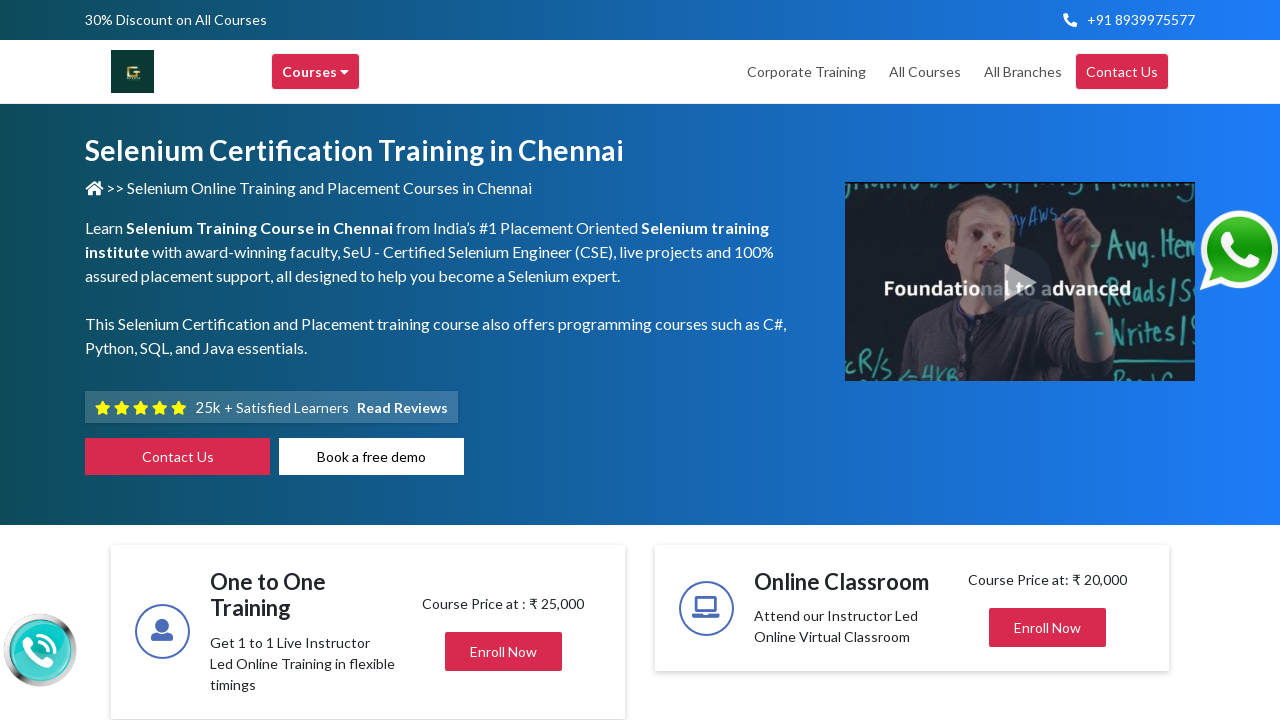

Clicked on the 4th expandable section at (674, 361) on (//span[@class='text'])[4]
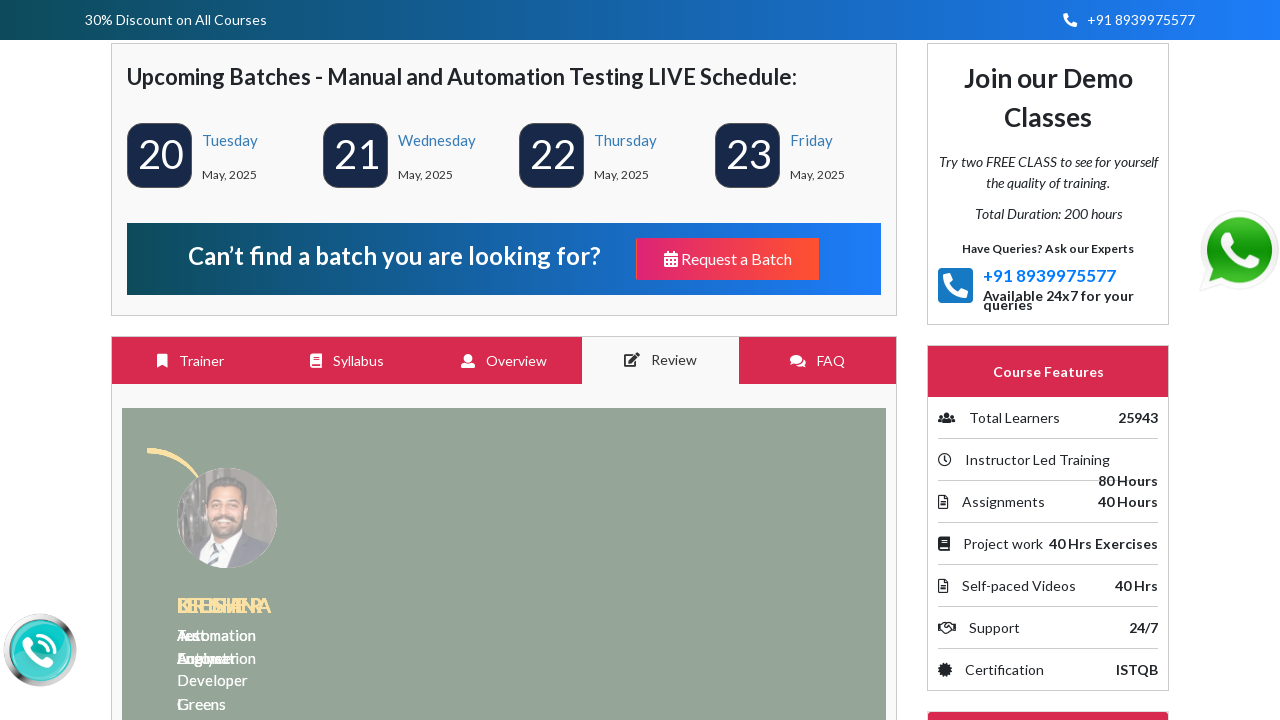

Content paragraph loaded and is visible
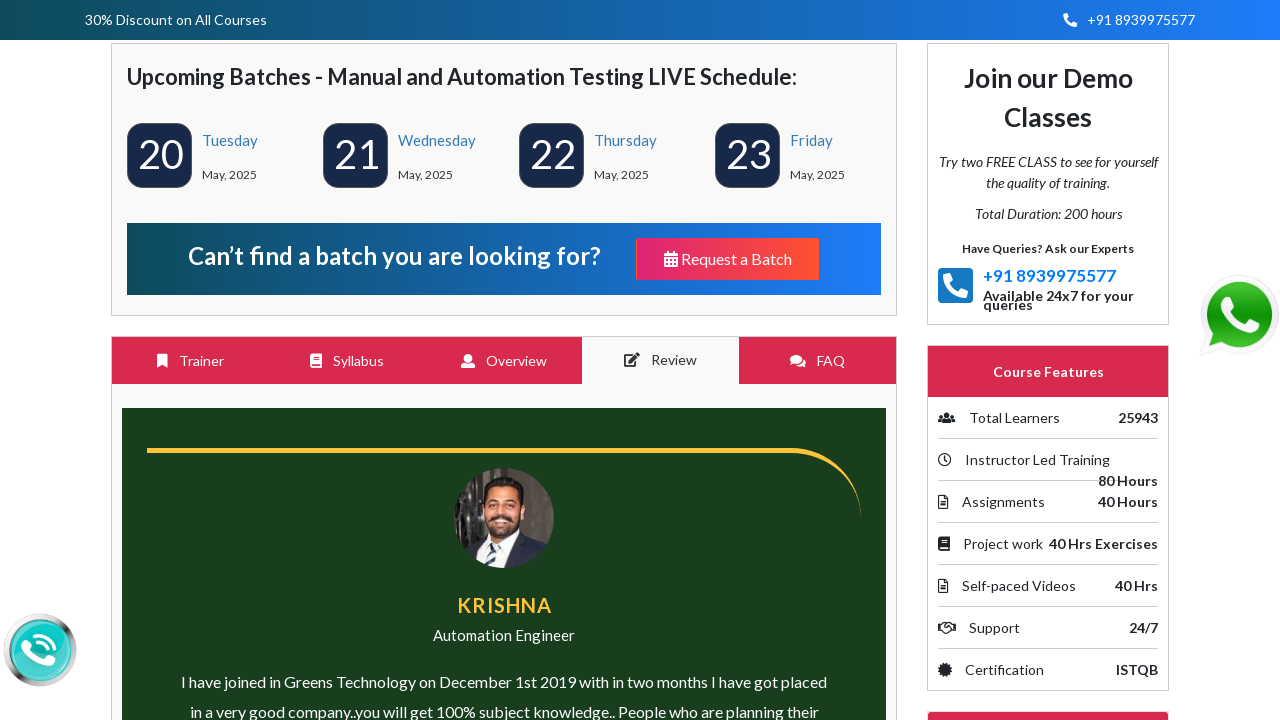

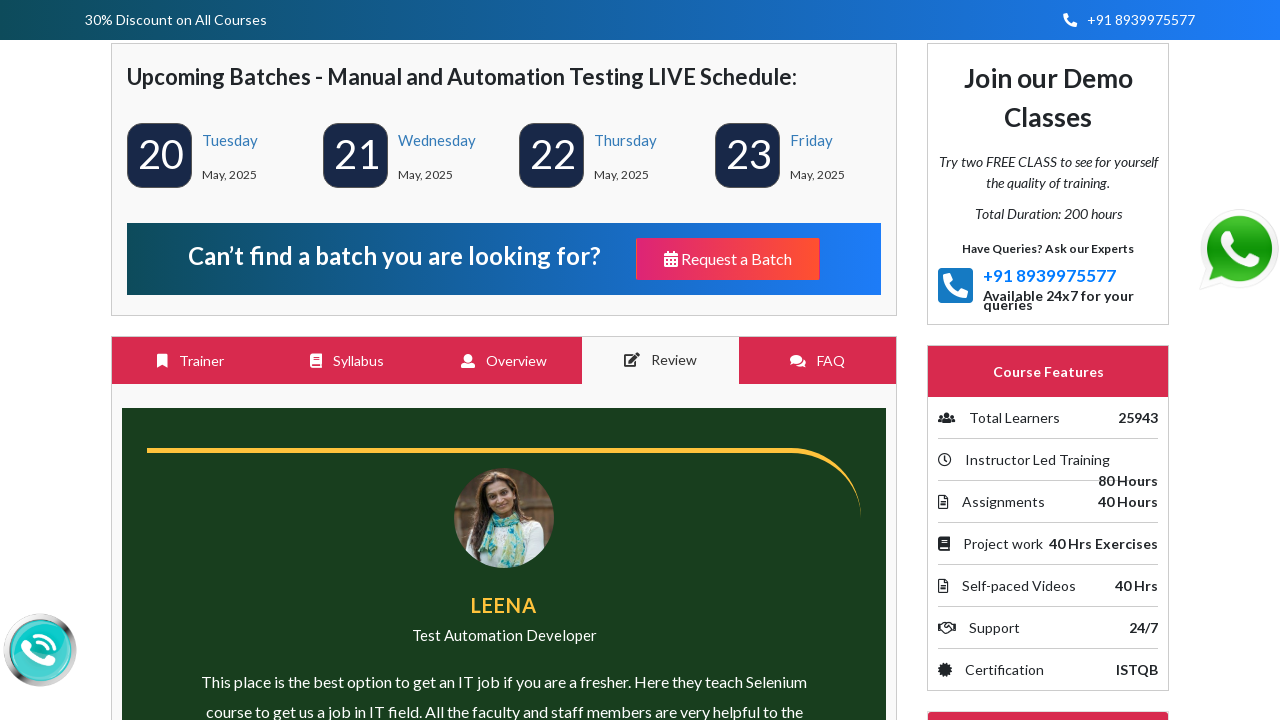